Opens the login page and verifies that email, password fields and submit button are displayed

Starting URL: https://test.my-fork.com/

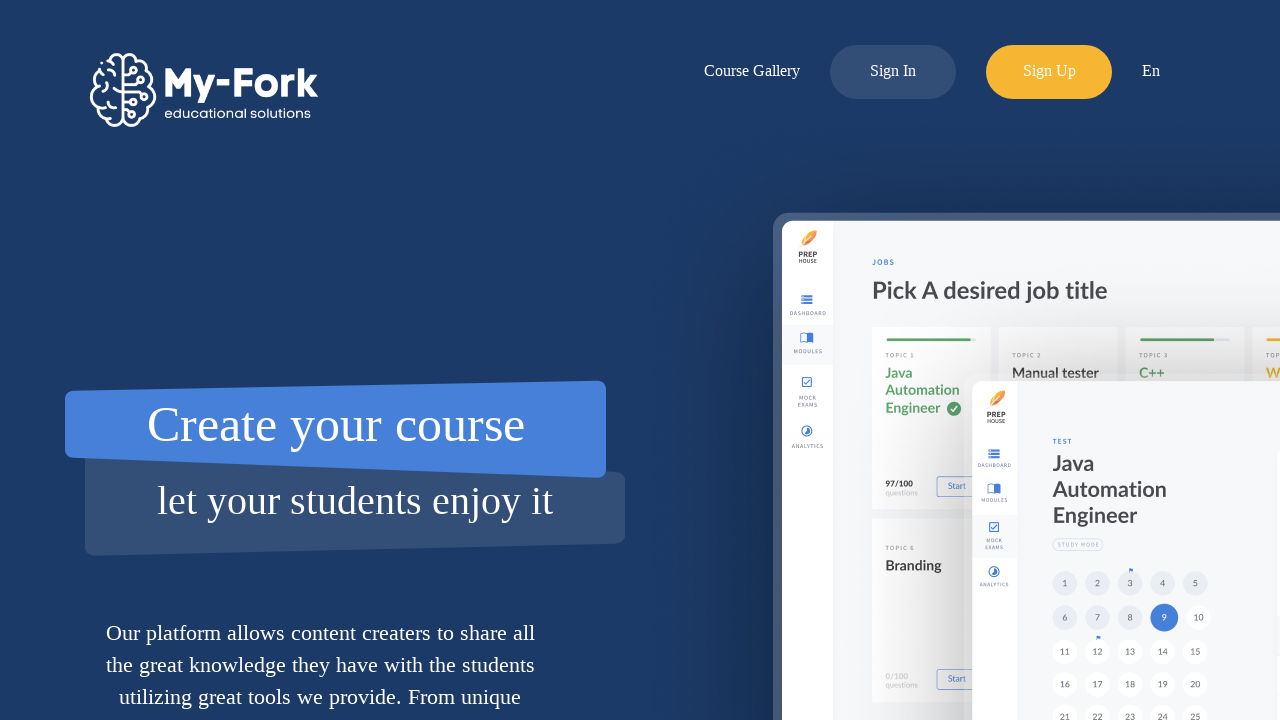

Clicked login button to open sign-in page at (893, 62) on div#log-in-button
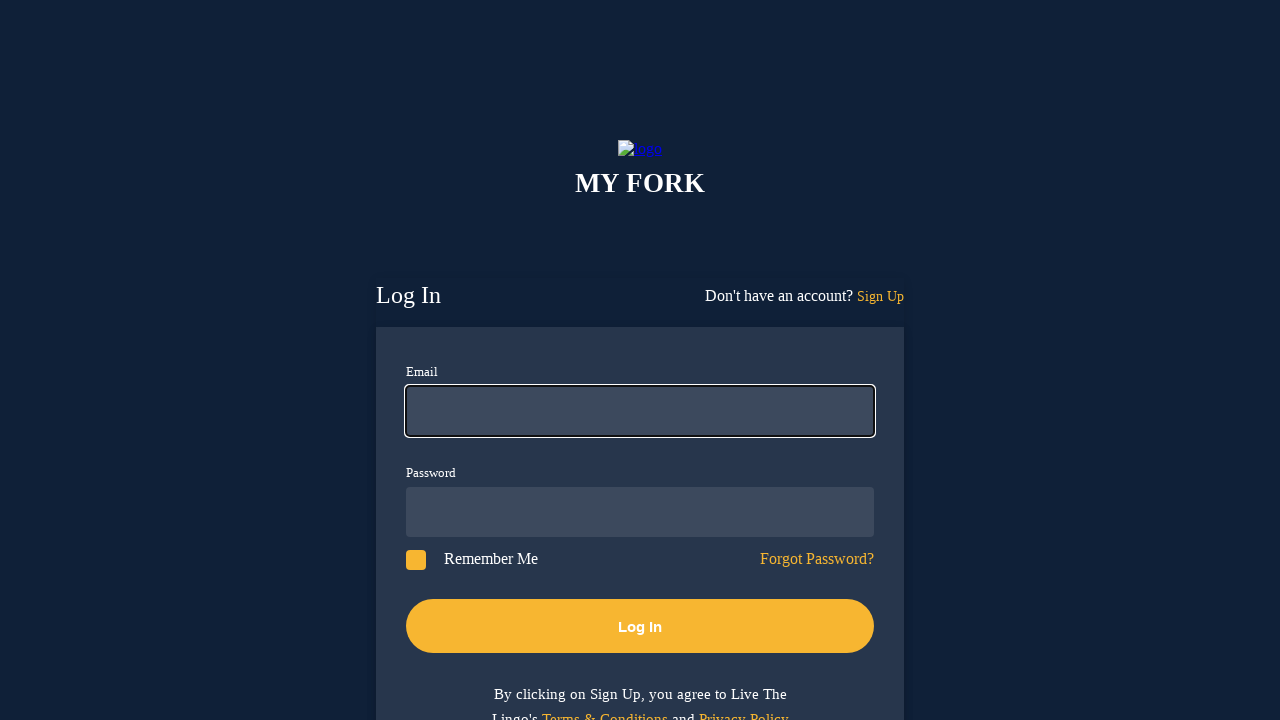

Login form loaded - email field is present
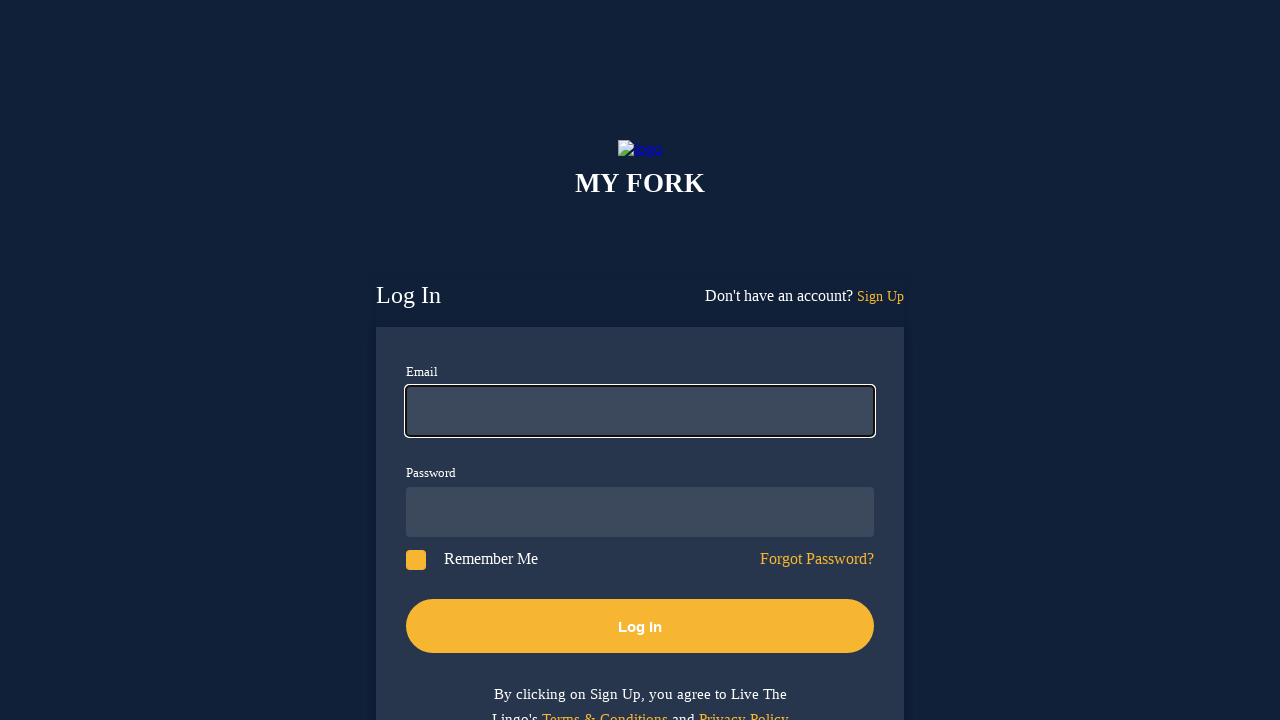

Email field is displayed
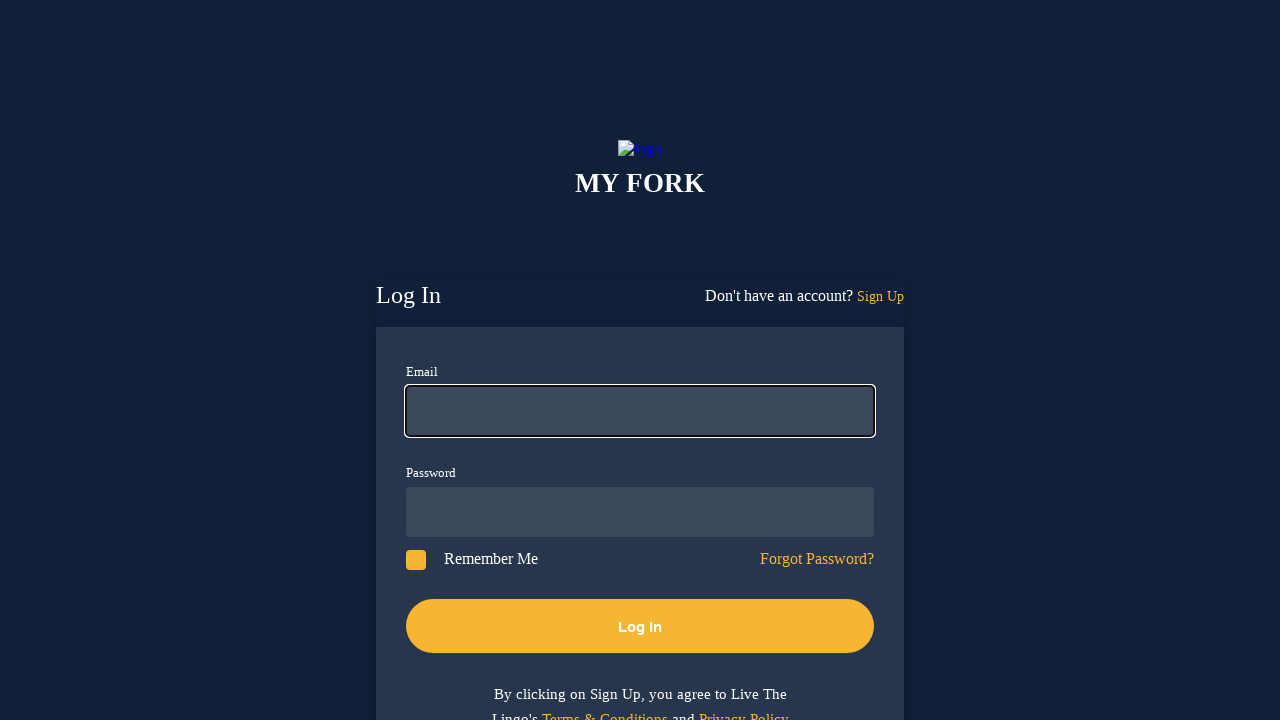

Password field is displayed
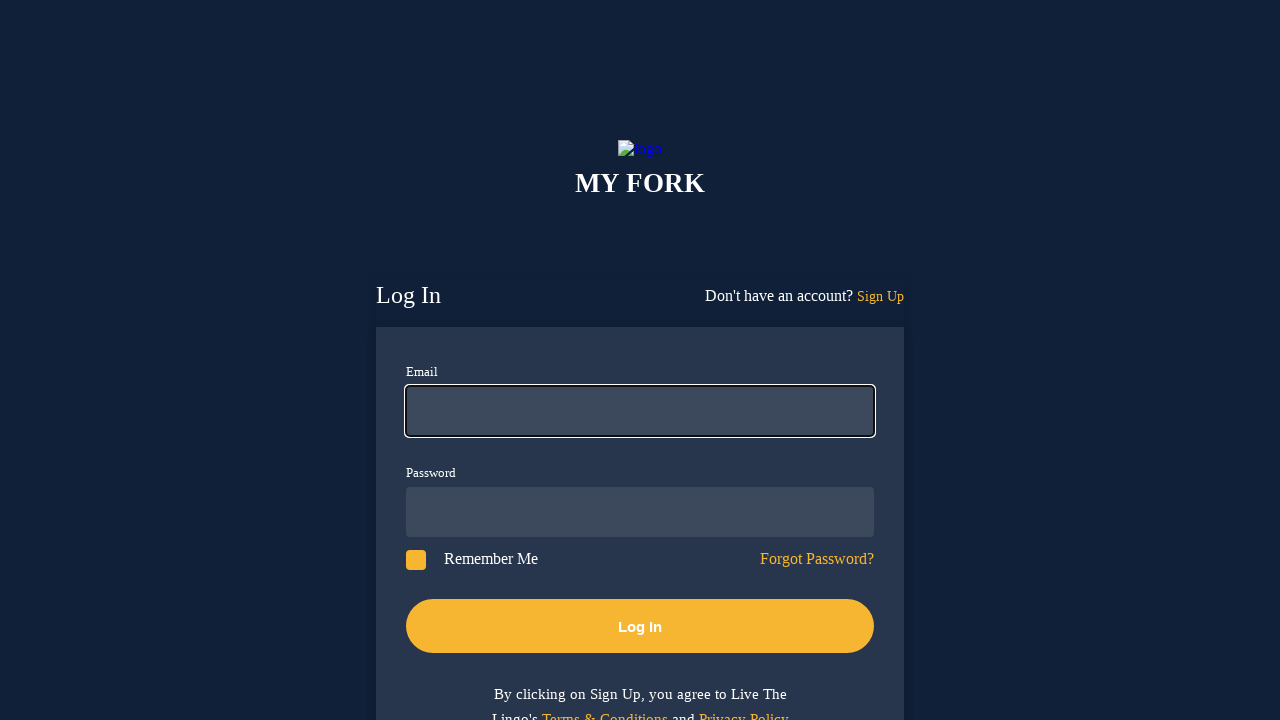

Submit button is displayed
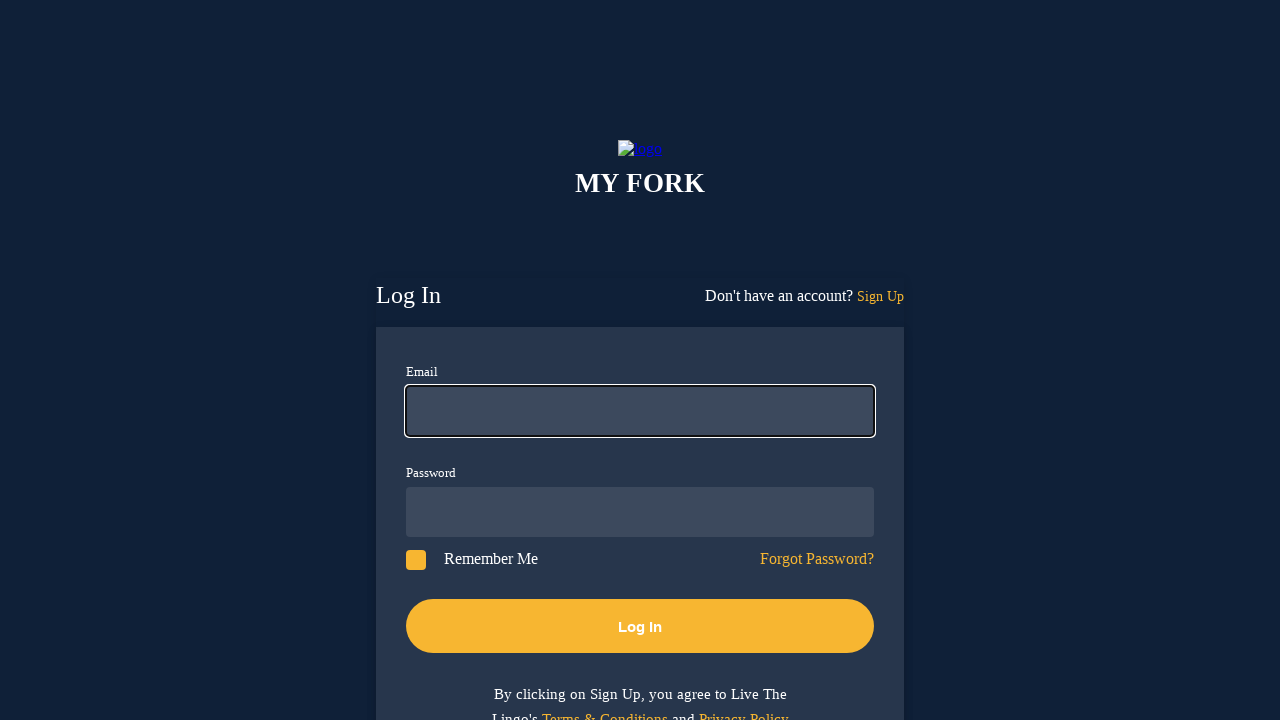

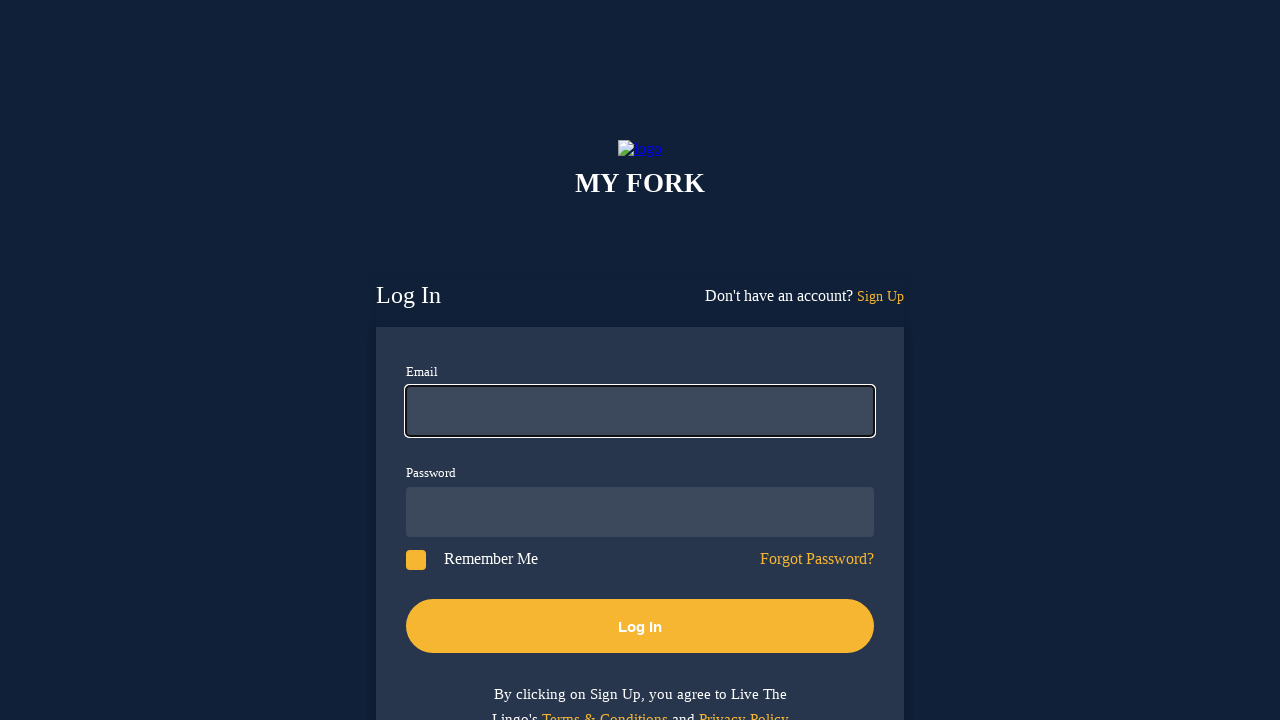